Tests that clicking the 'Sign Up' link navigates to the signup page.

Starting URL: https://dev.fobesoft.com/#/login

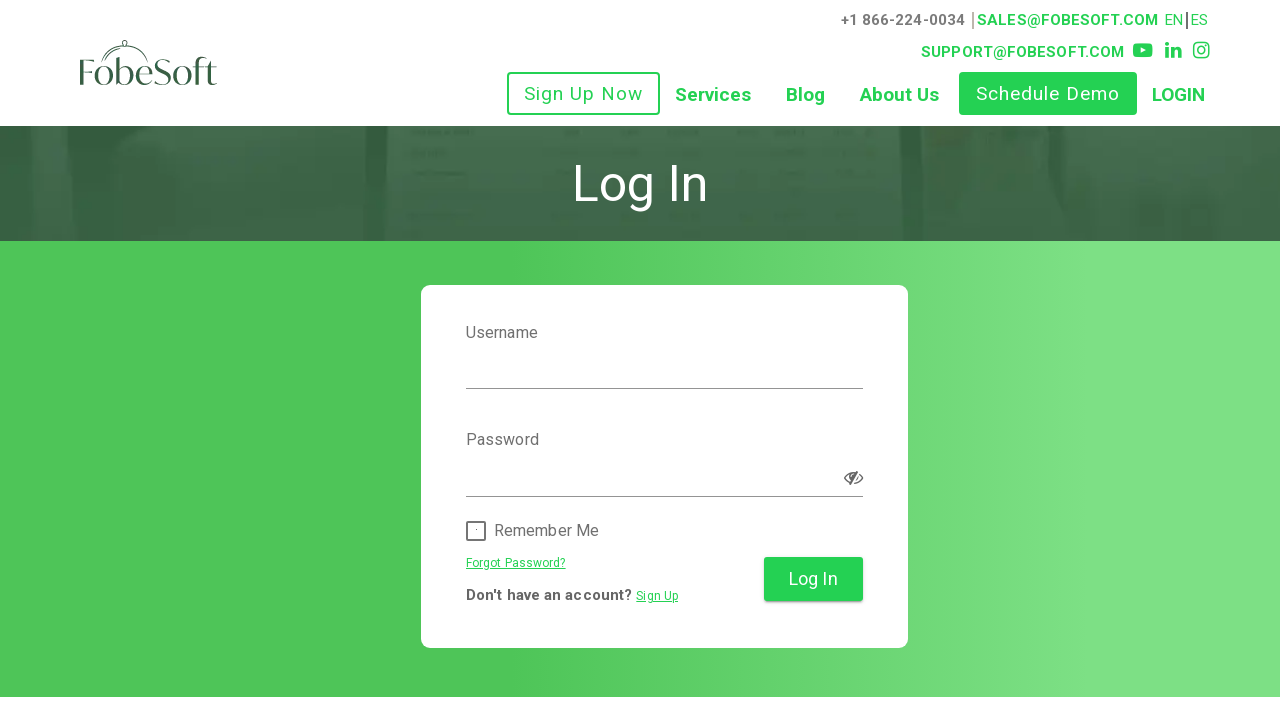

Sign Up link is visible on login page
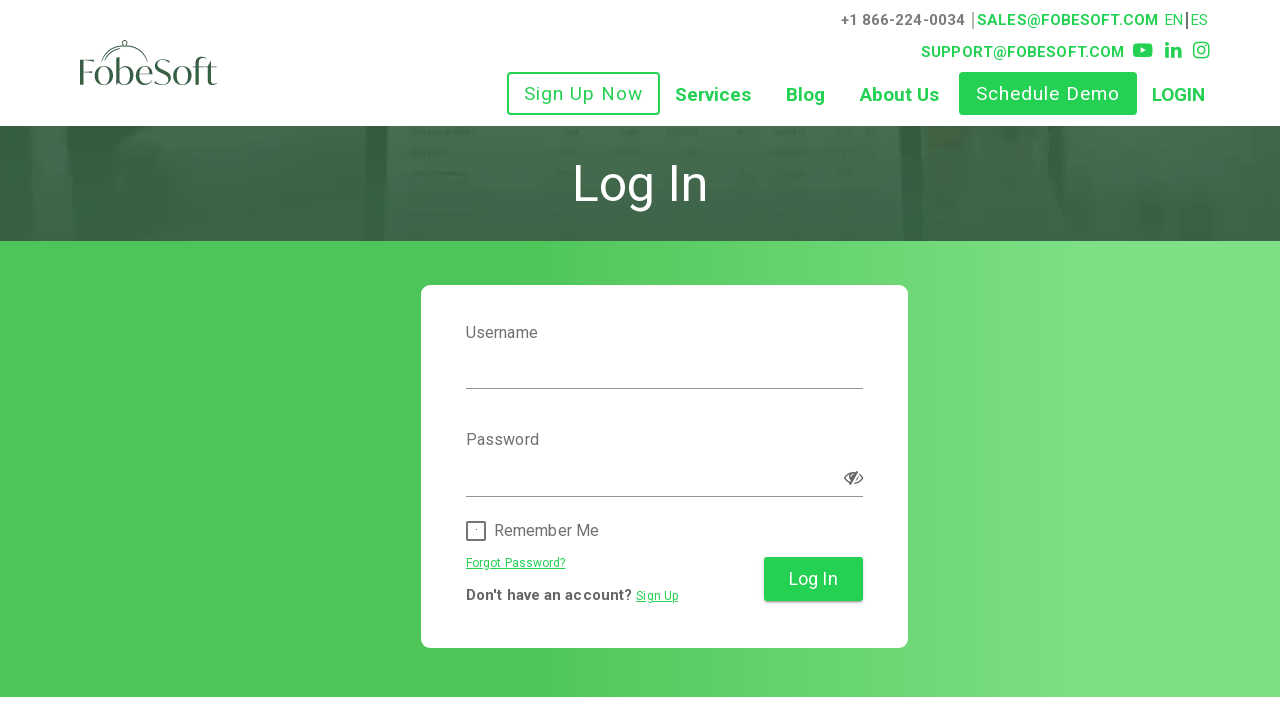

Clicked Sign Up link at (584, 94) on a[routerlink='/signup']
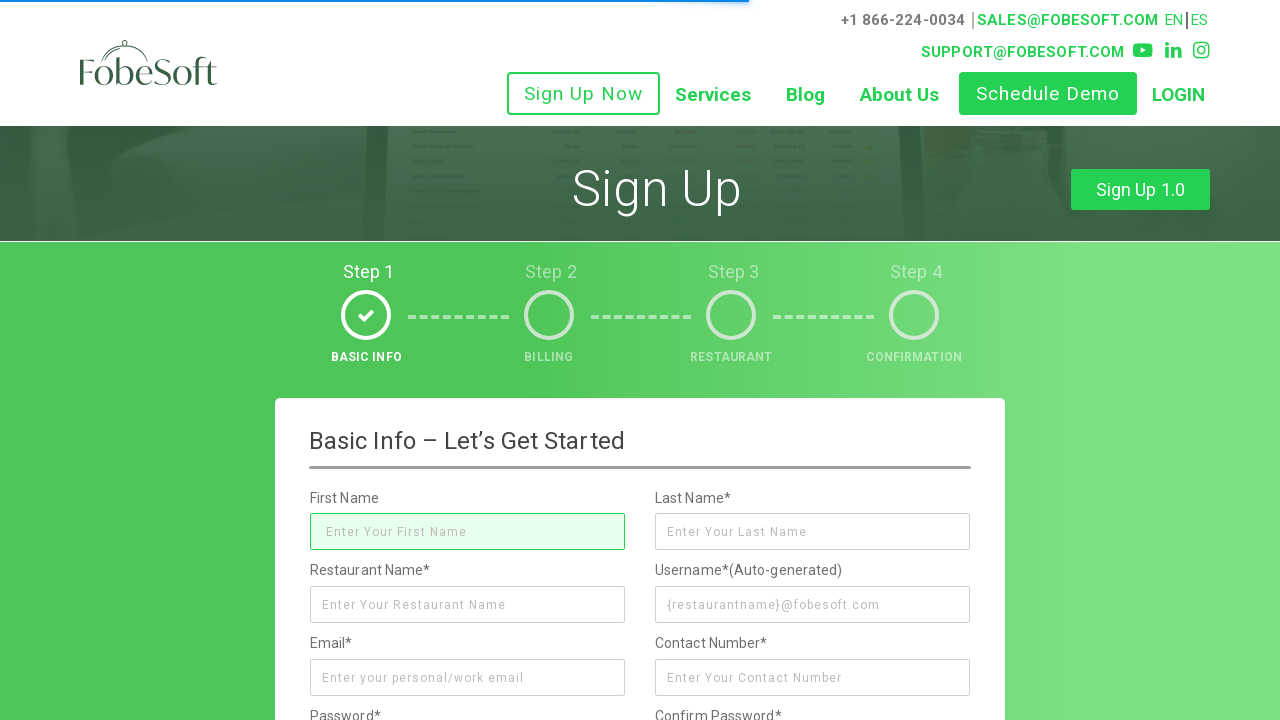

Navigation to signup page completed
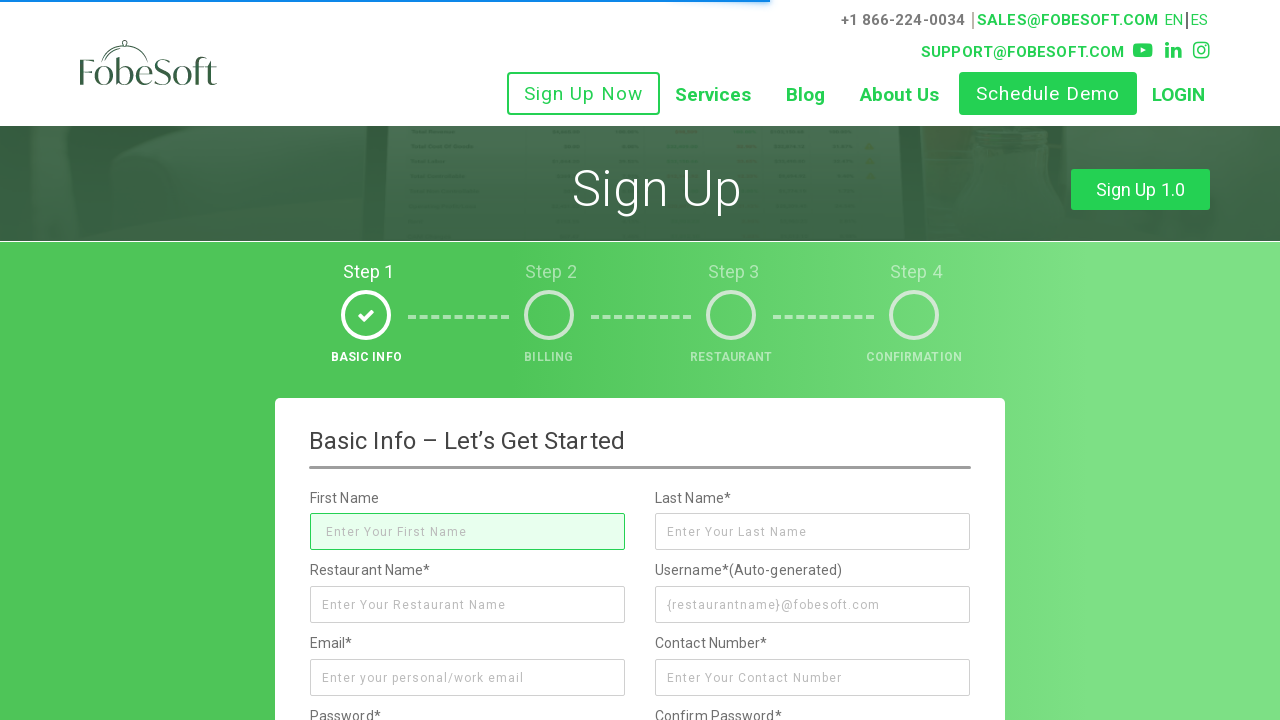

Verified current URL contains 'signup'
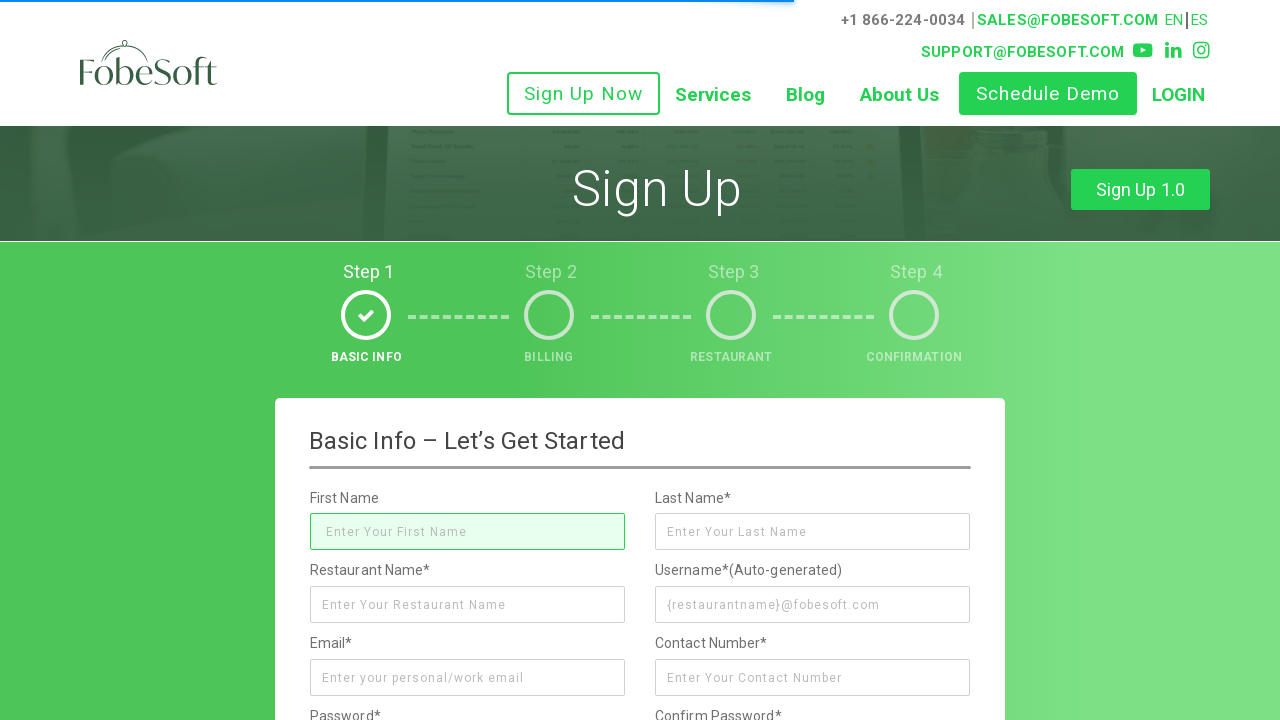

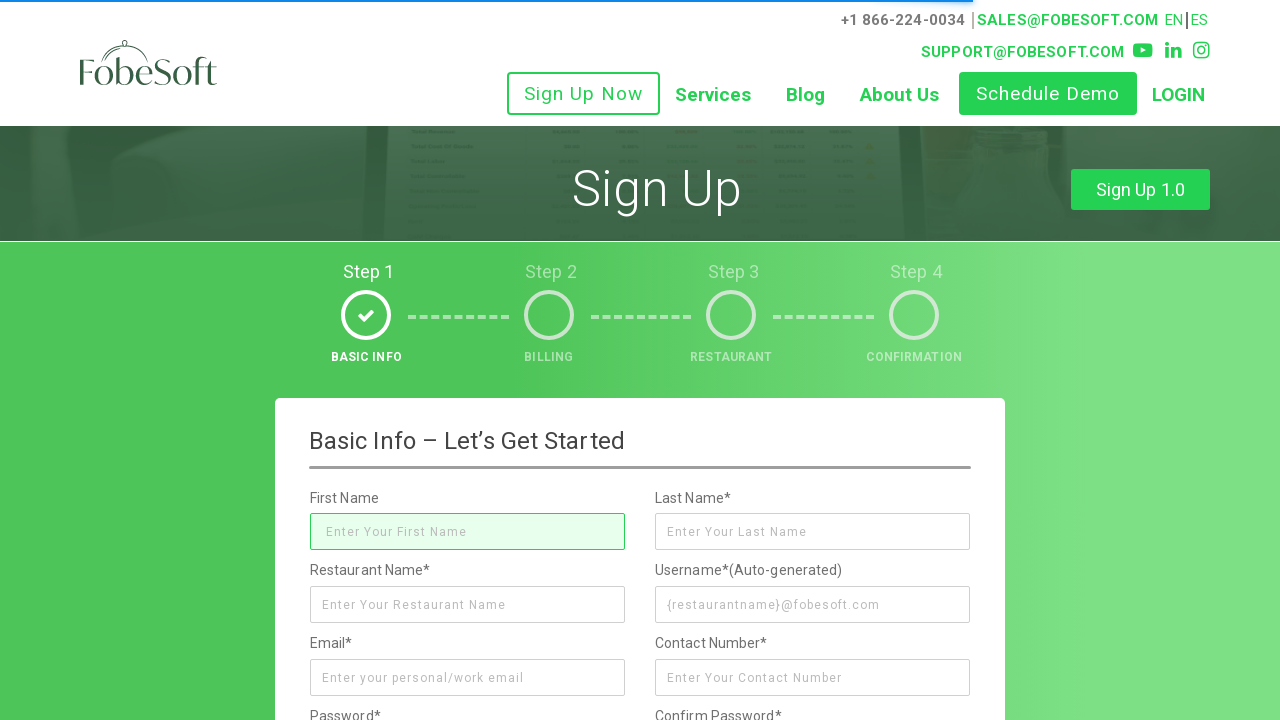